Tests checkbox functionality by checking the state of checkboxes and clicking them if they are not selected, ensuring checkboxes can be toggled on.

Starting URL: http://the-internet.herokuapp.com/checkboxes

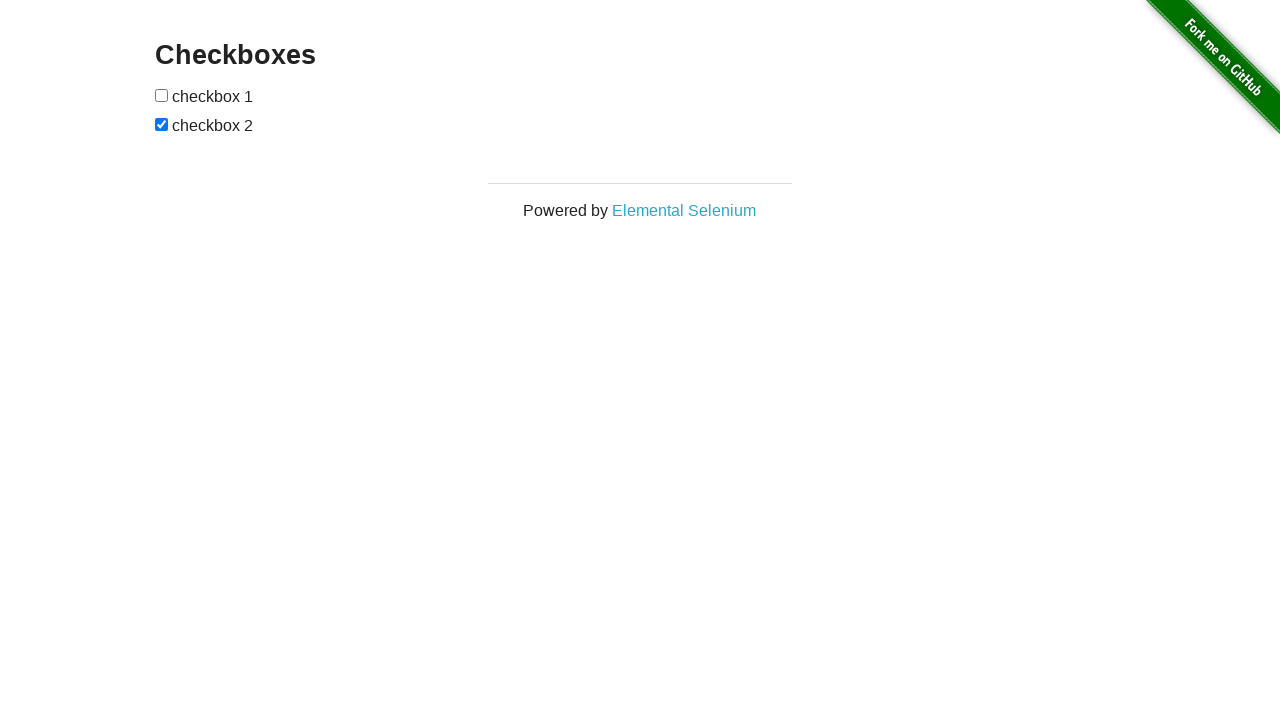

Located first checkbox element
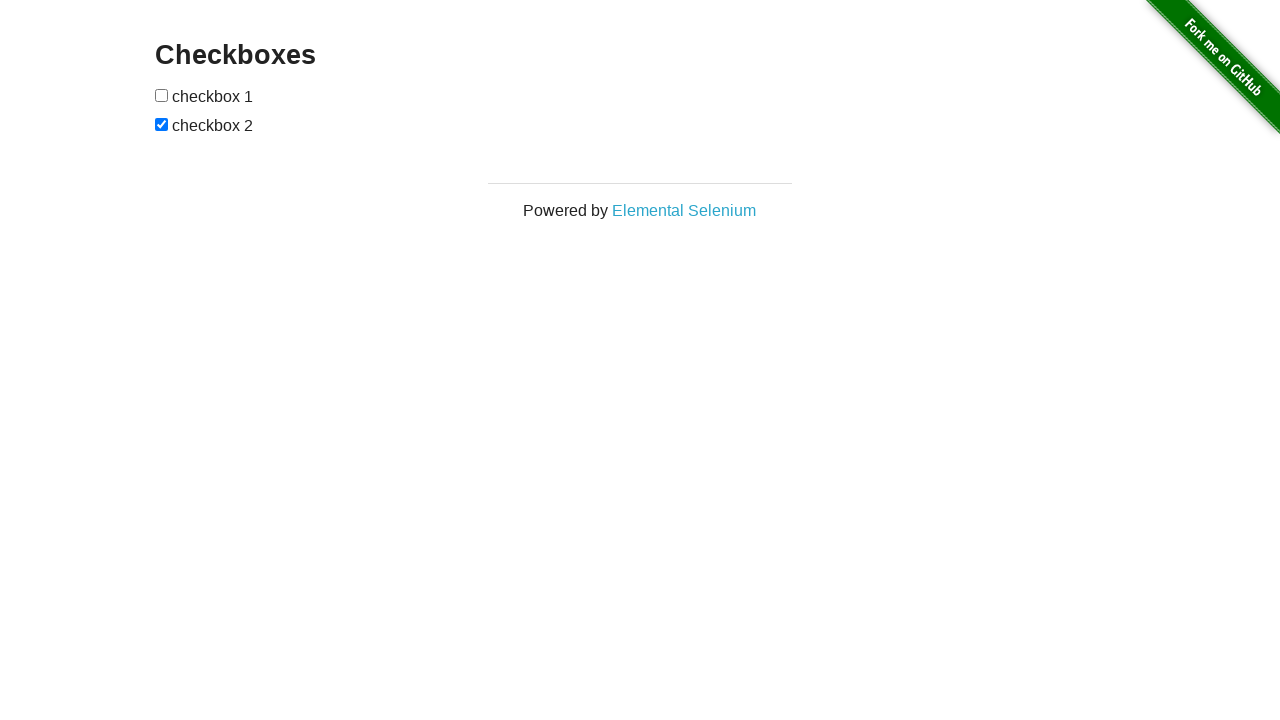

Checked first checkbox state - not selected
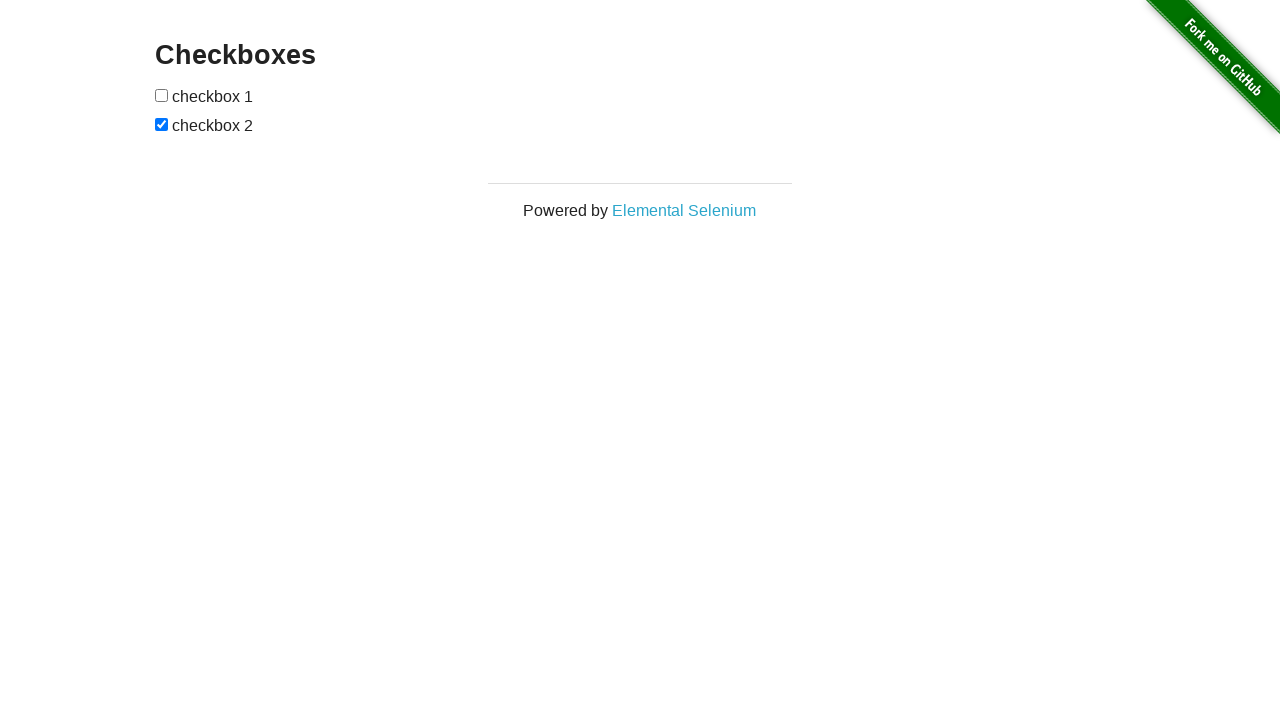

Clicked first checkbox to select it at (162, 95) on [type=checkbox] >> nth=0
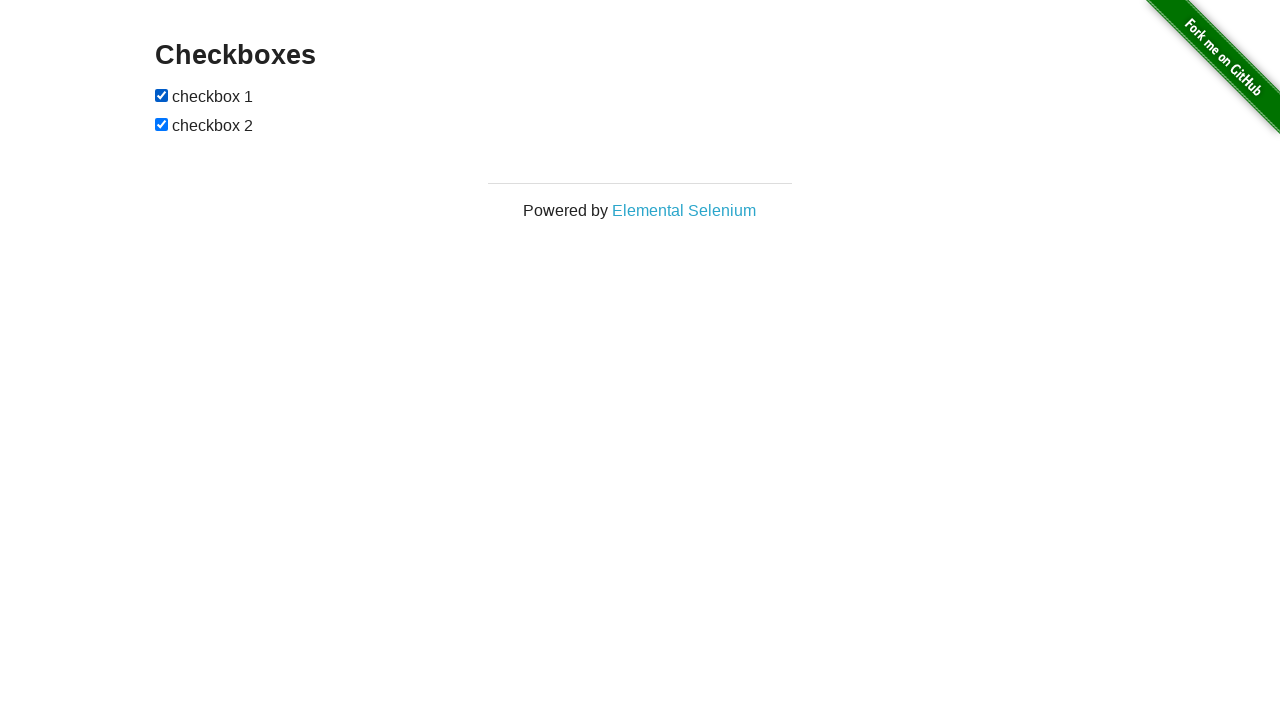

Verified first checkbox is now checked
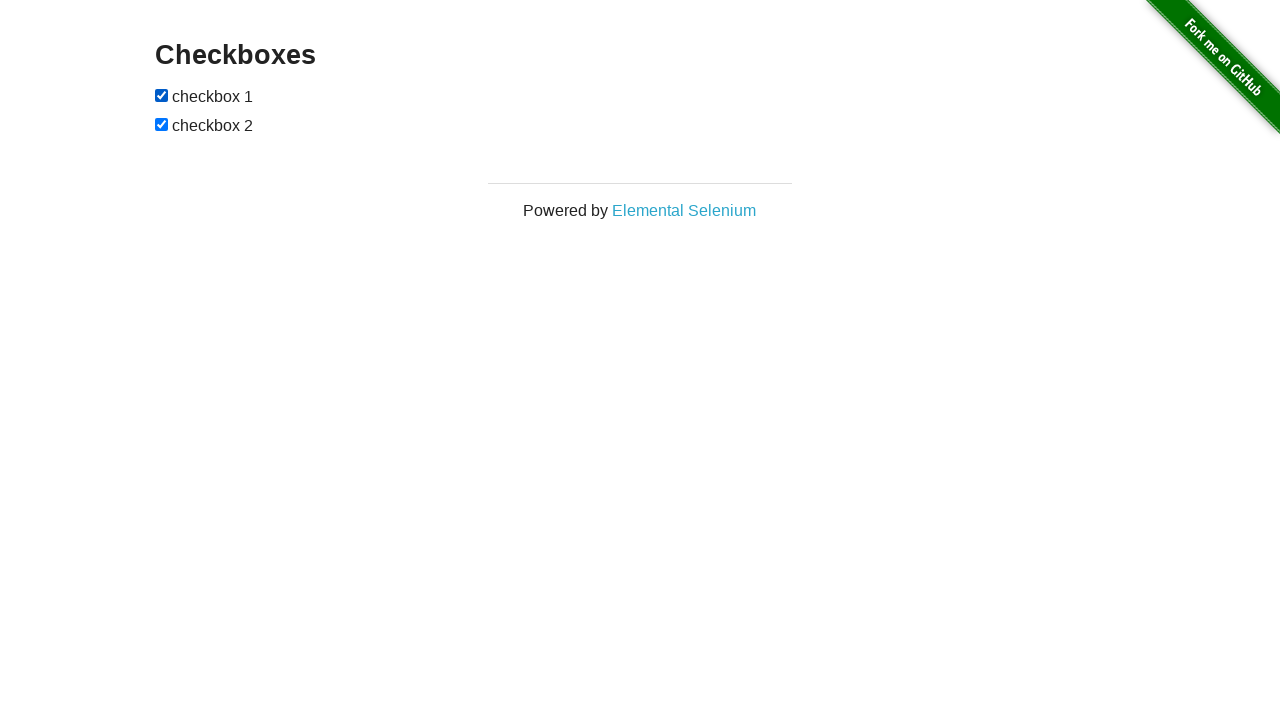

Located second checkbox element
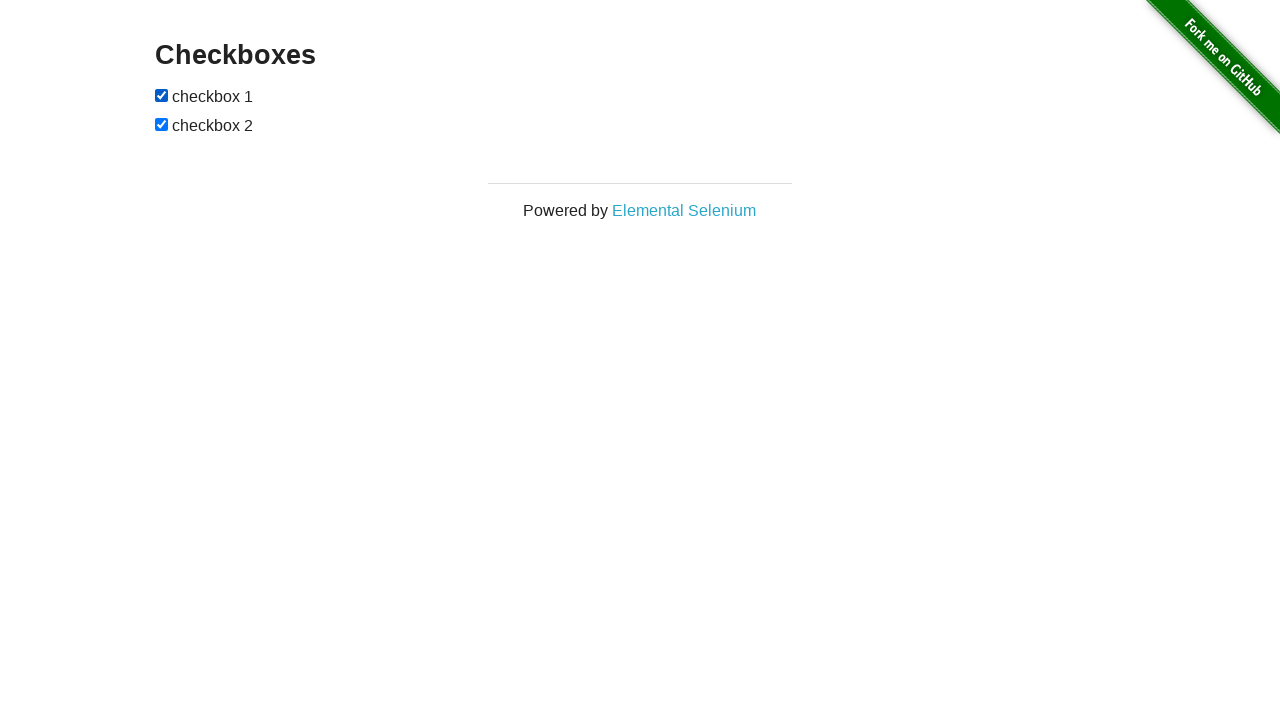

Checked second checkbox state - already selected
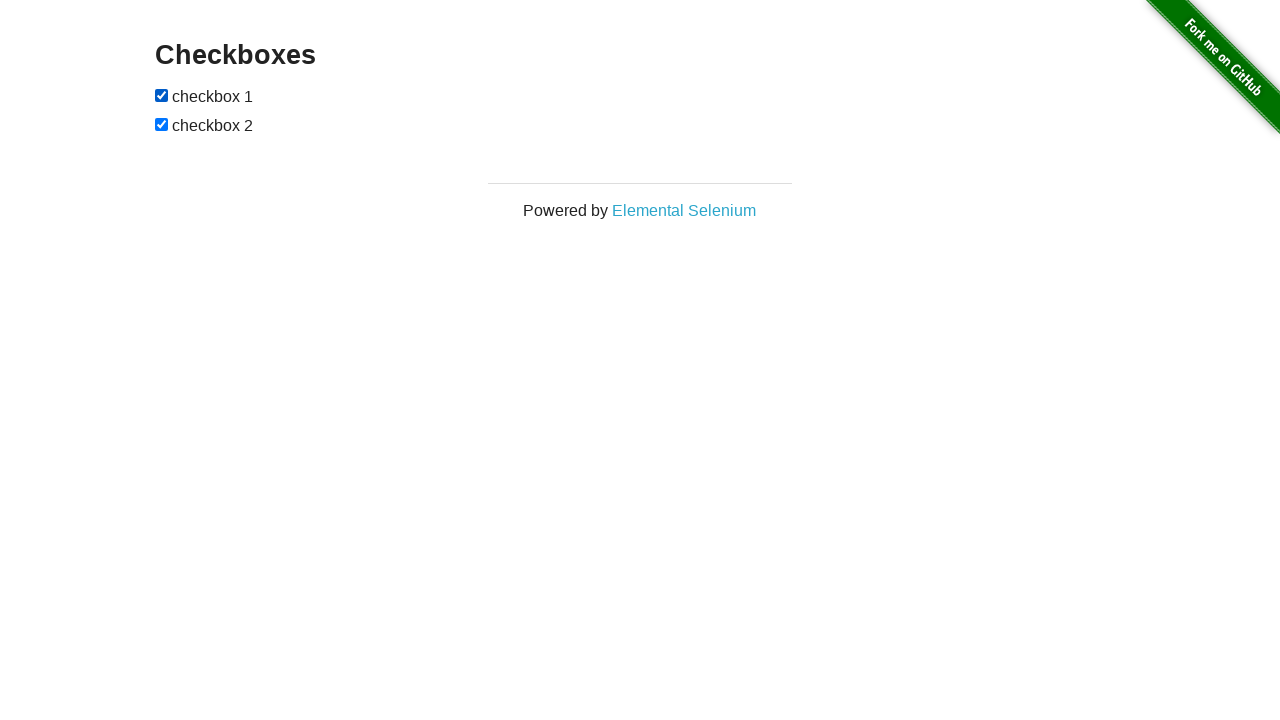

Verified second checkbox is now checked
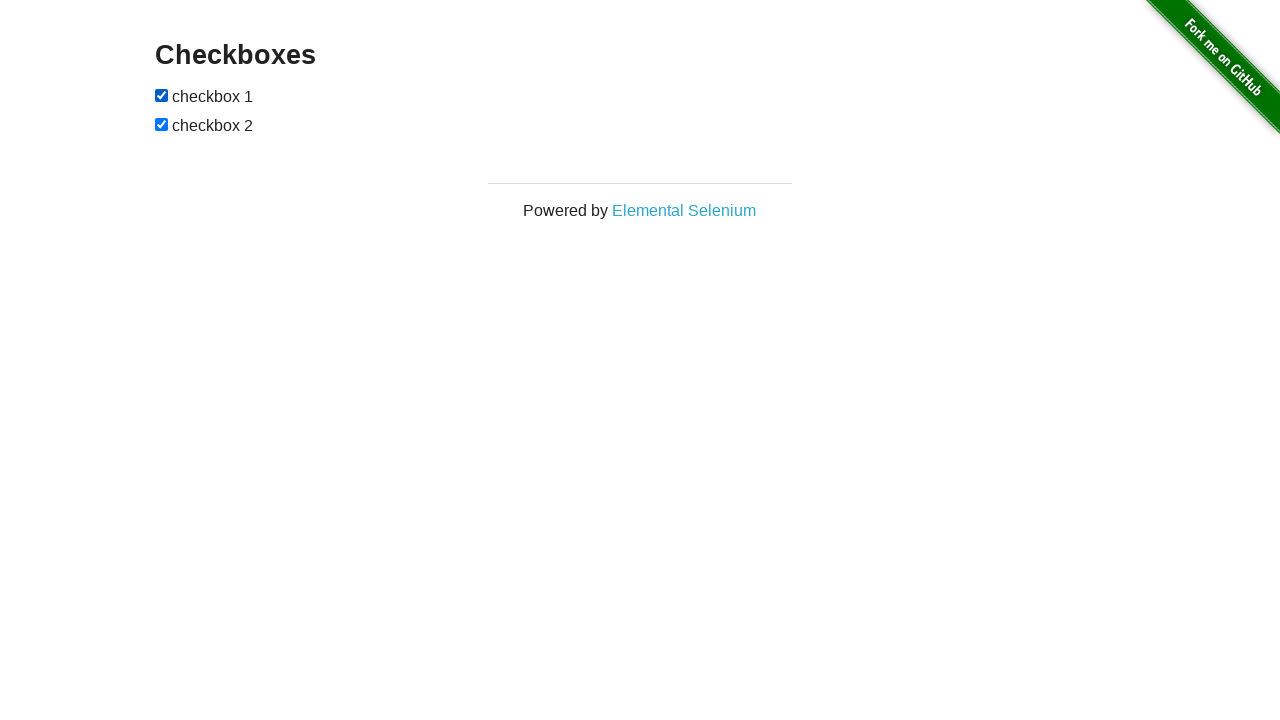

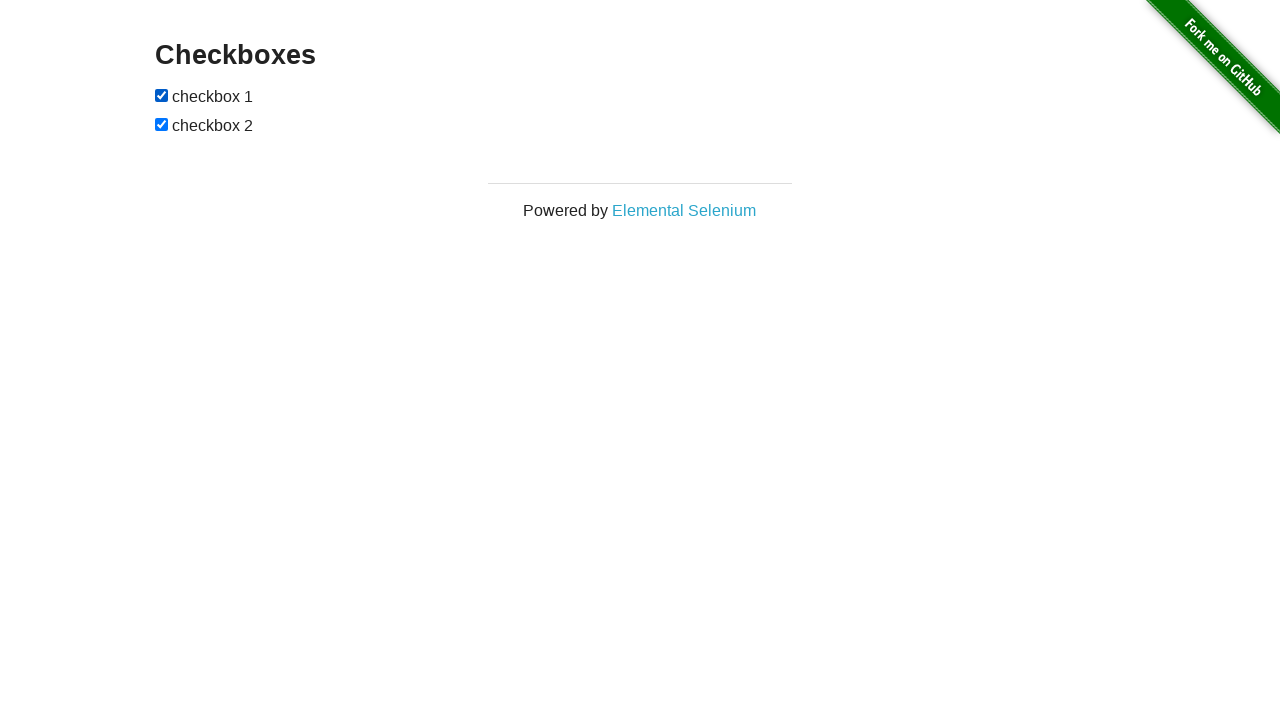